Navigates through menu links and verifies that a submit button is not in a selected state

Starting URL: https://teserat.github.io/welcome/

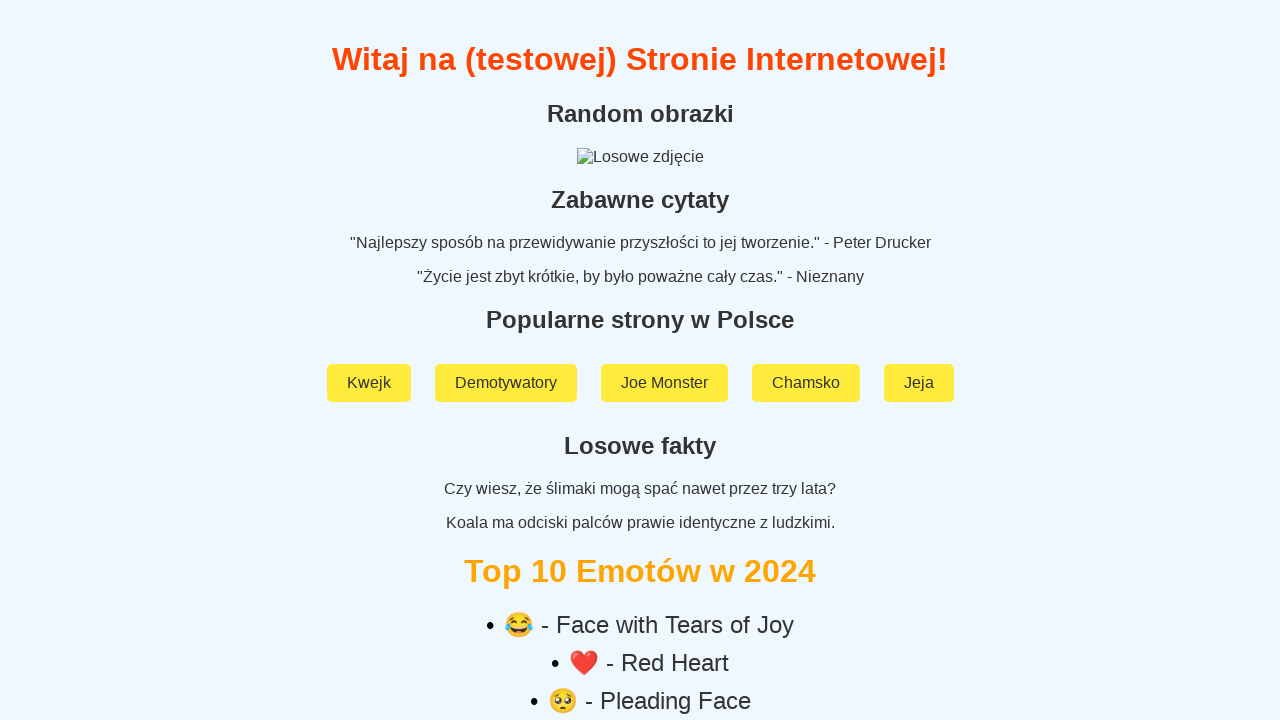

Clicked on 'Rozchodniak' link at (640, 592) on text=Rozchodniak
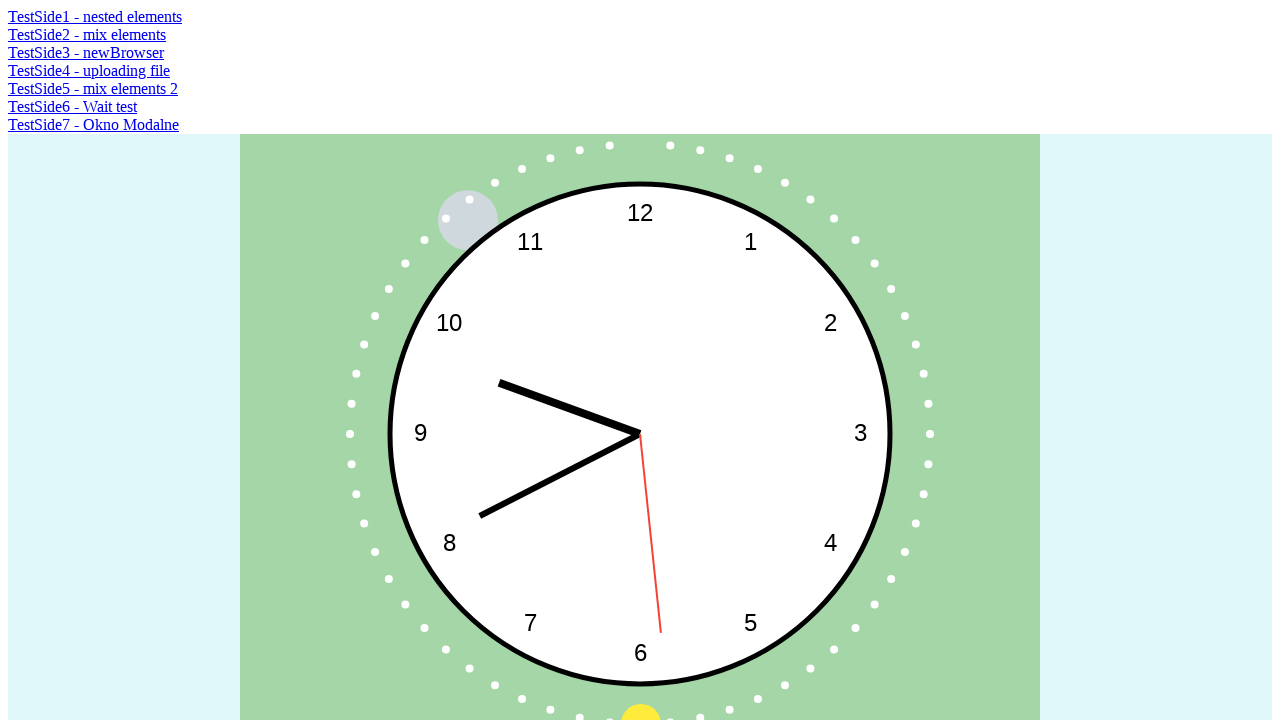

Clicked on 'TestSide5 - mix elements 2' link at (93, 88) on text=TestSide5 - mix elements 2
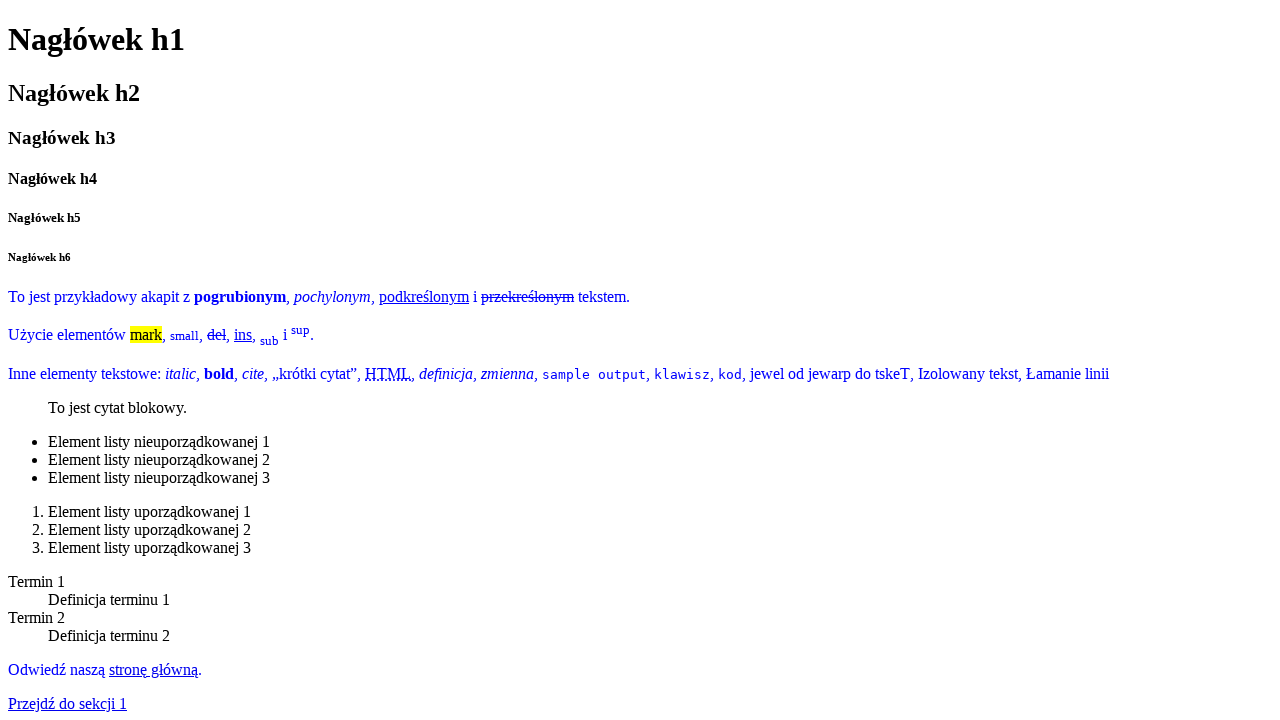

Located submit button element
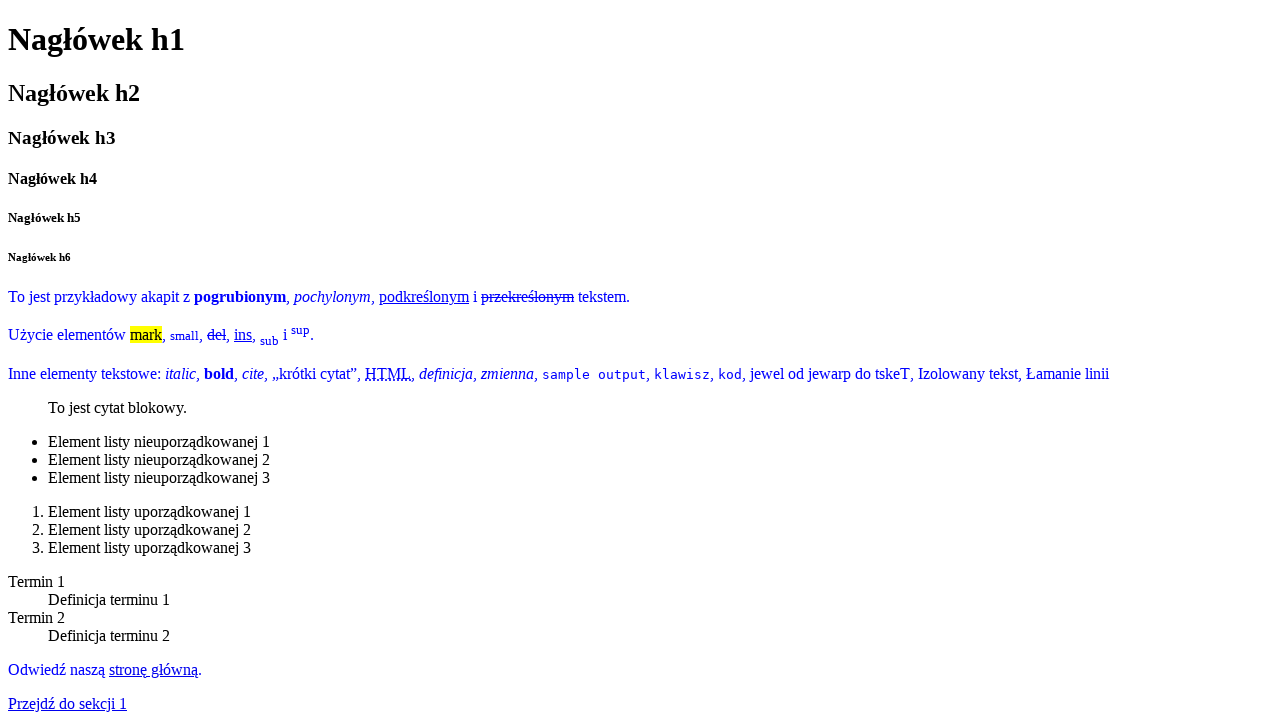

Verified that submit button is not in selected state
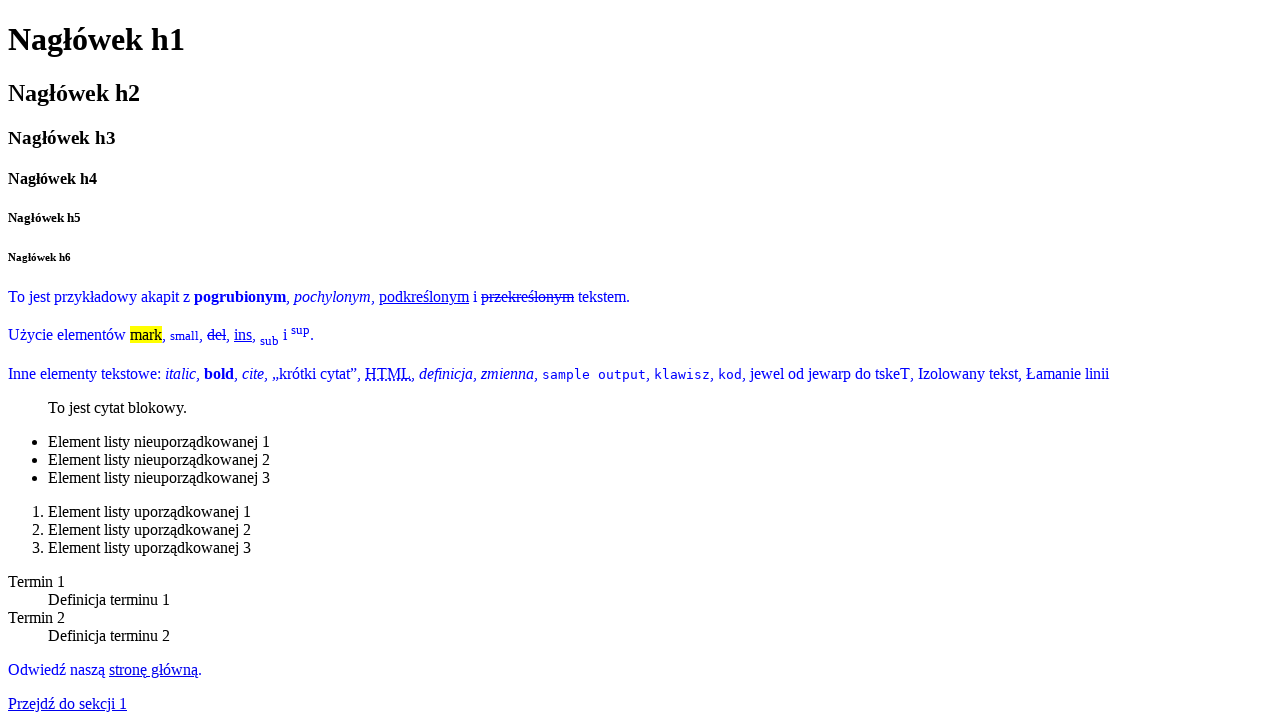

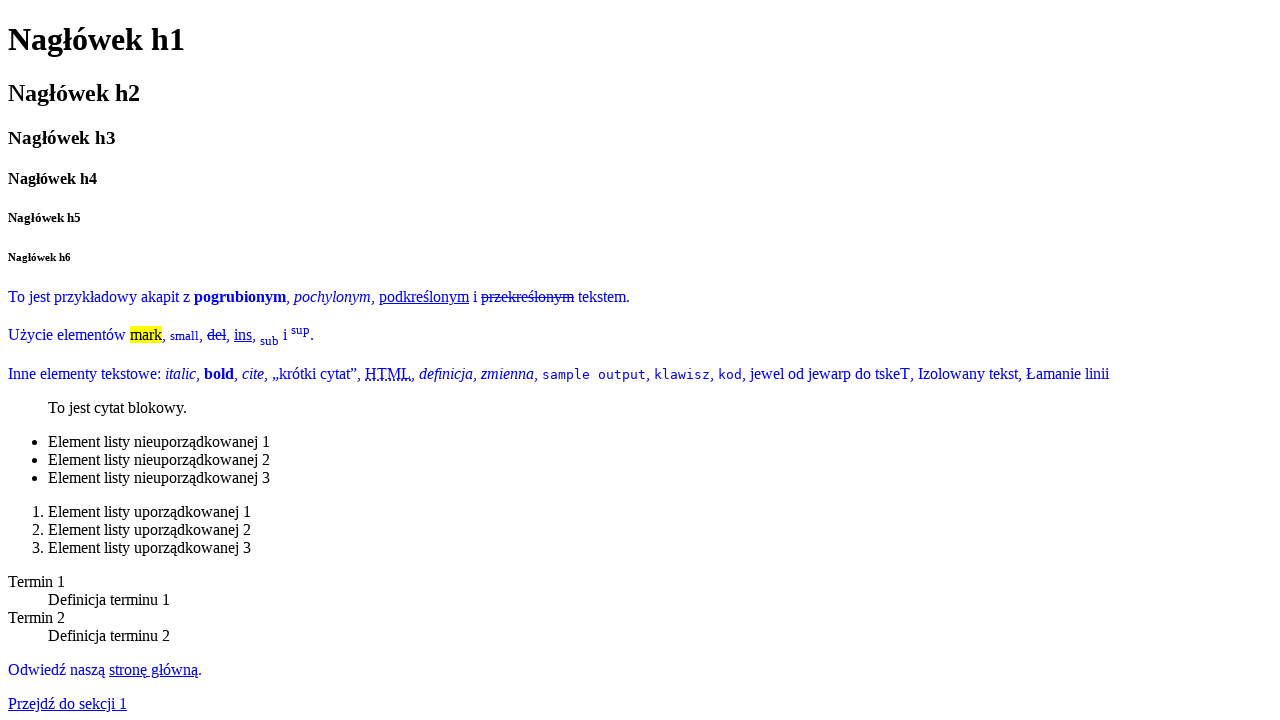